Tests the bank manager's ability to view and delete customers by navigating to the customers list and clicking delete on the first customer

Starting URL: https://www.globalsqa.com/angularJs-protractor/BankingProject/#/login

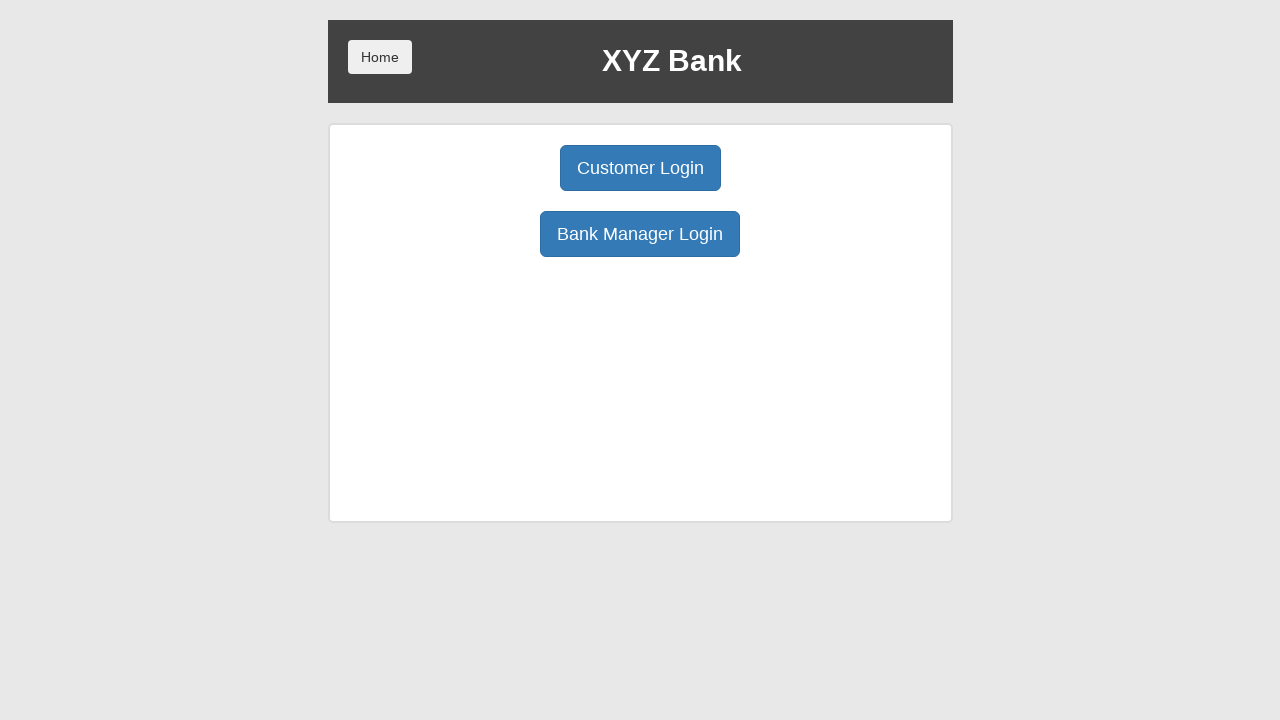

Clicked Bank Manager Login button at (640, 234) on body > div > div > div.ng-scope > div > div.borderM.box.padT20 > div:nth-child(3
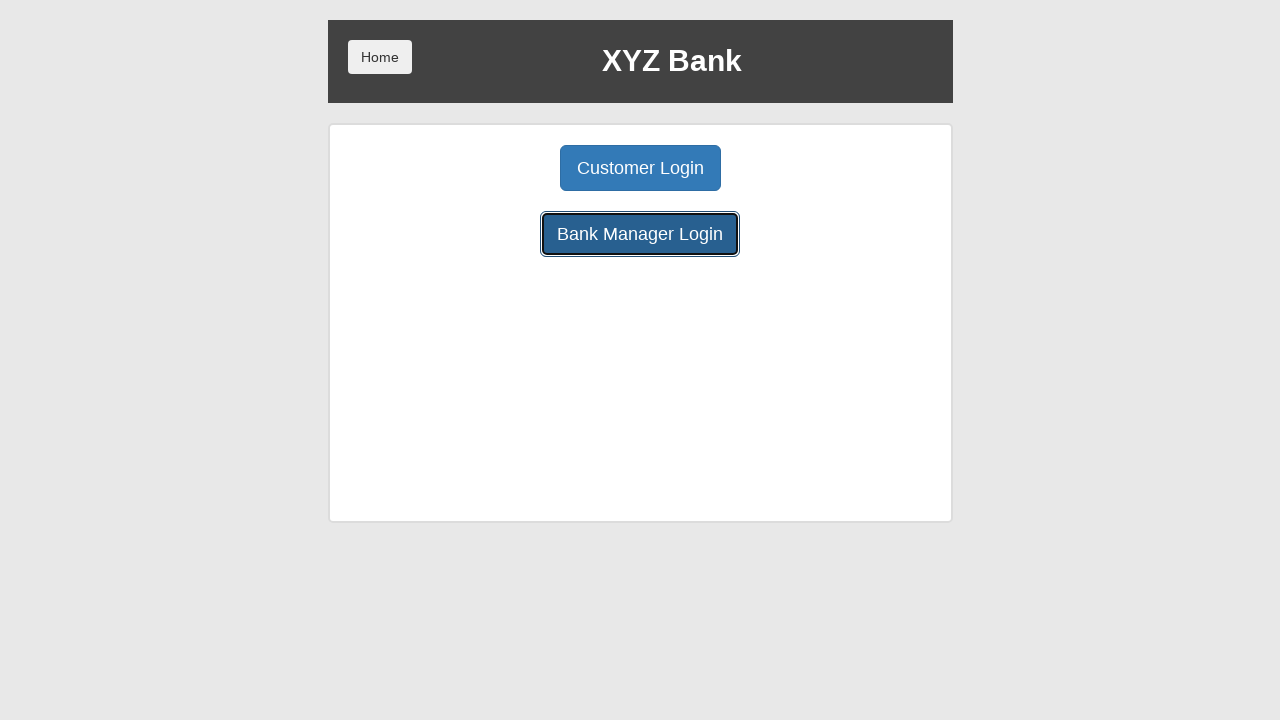

Customers button selector loaded
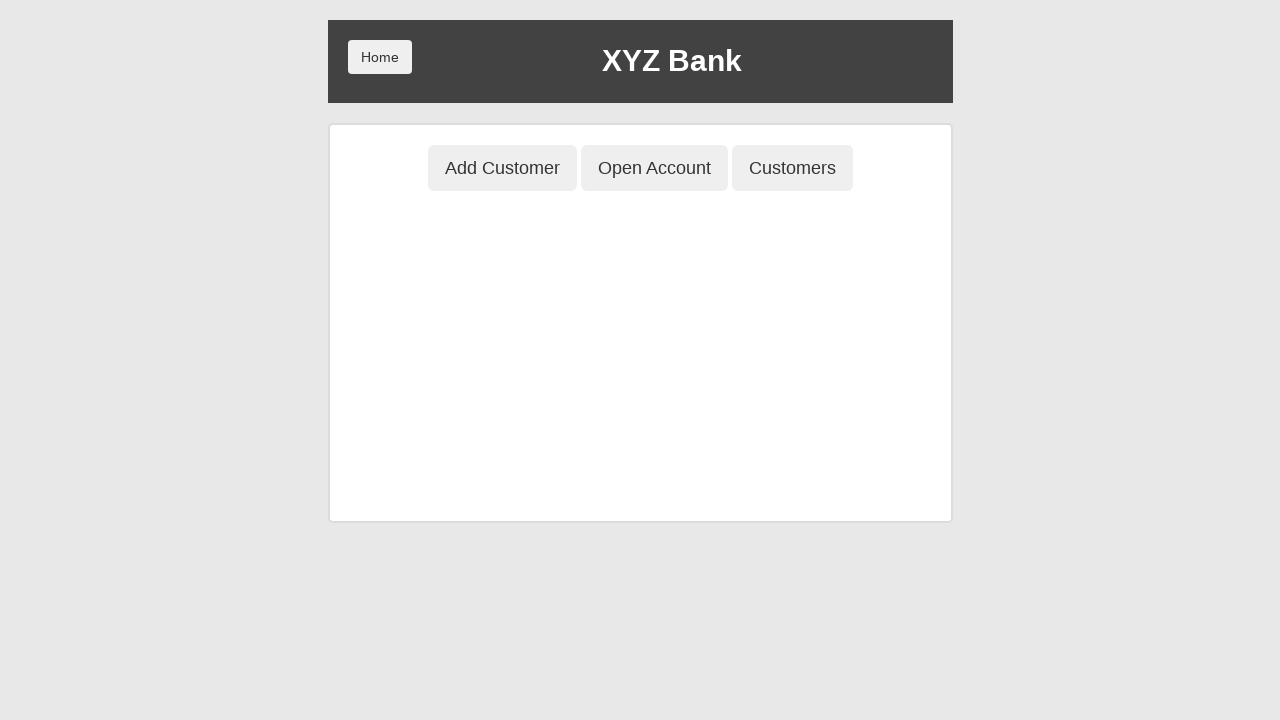

Clicked Customers button to navigate to customers list at (792, 168) on body > div > div > div.ng-scope > div > div.center > button:nth-child(3)
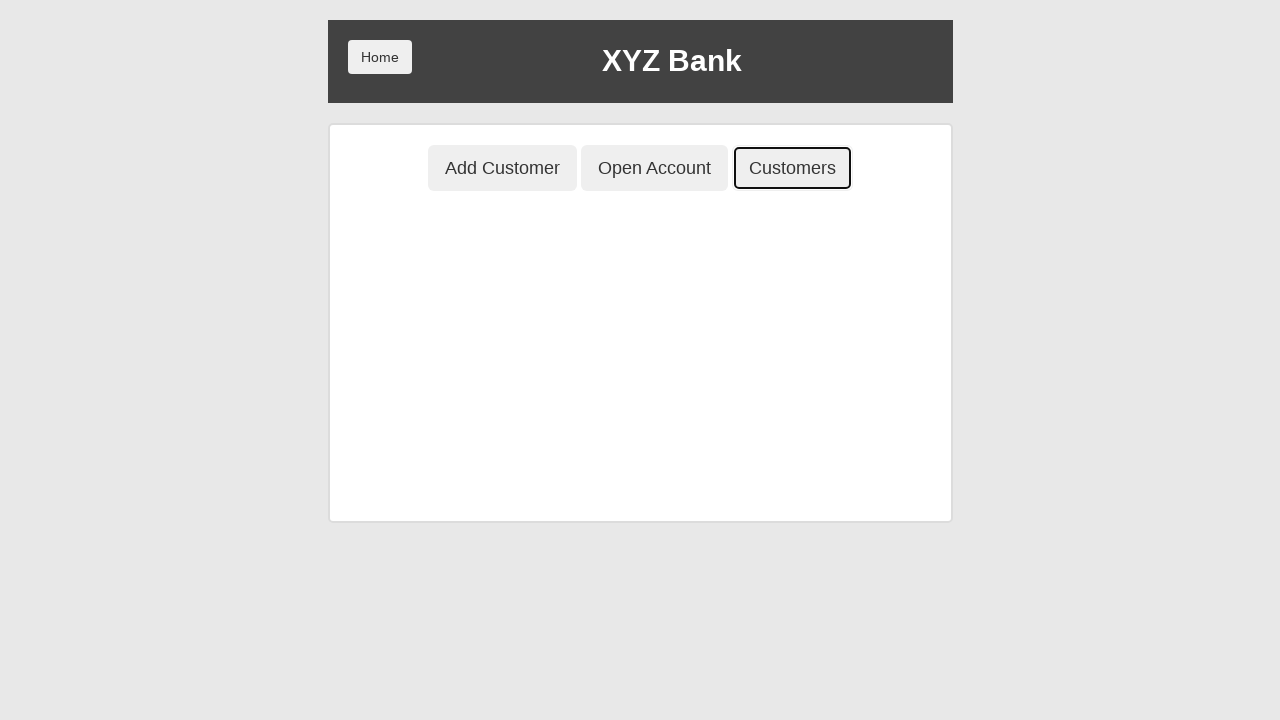

Customer table with delete button loaded
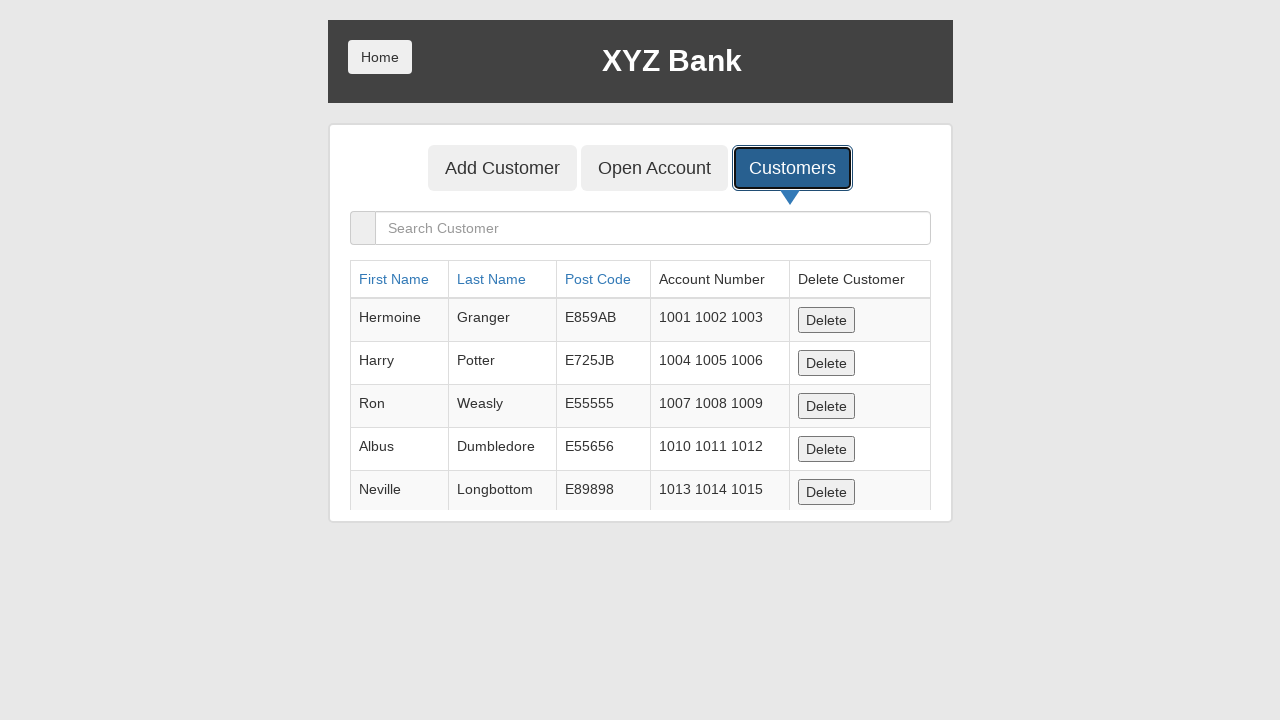

Clicked delete button on first customer in the list at (826, 320) on body > div > div > div.ng-scope > div > div.ng-scope > div > div > table > tbody
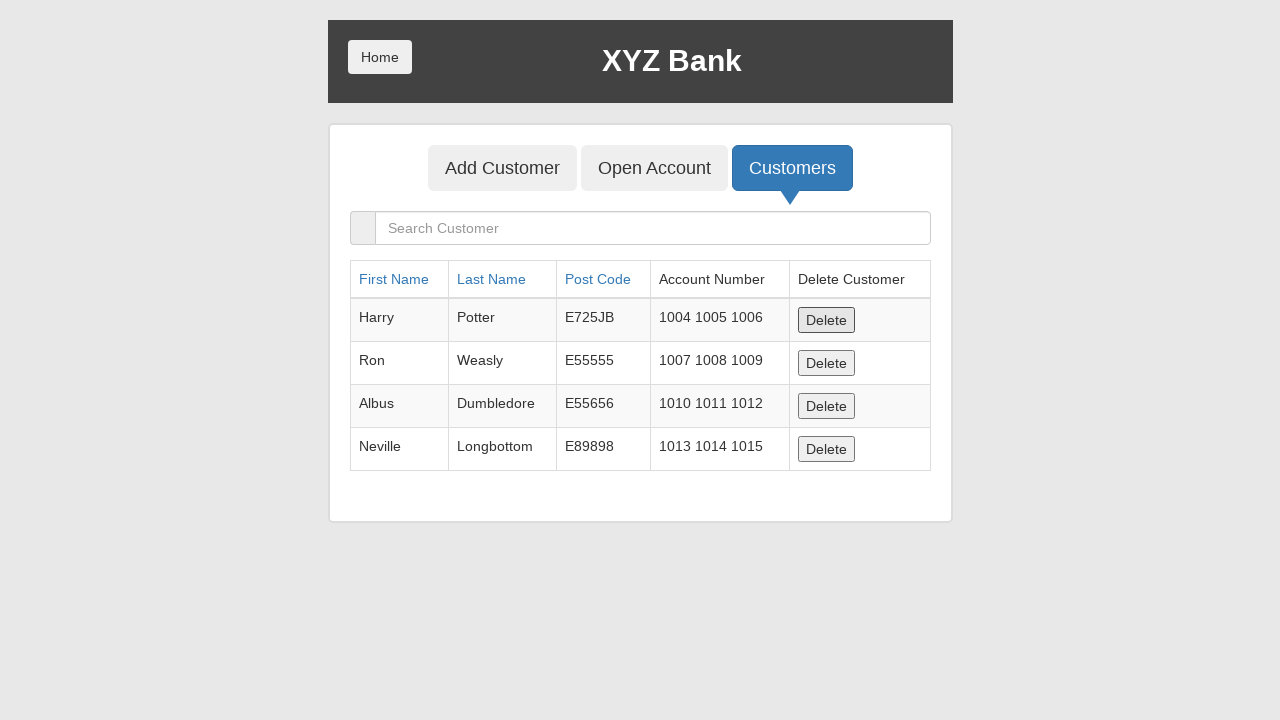

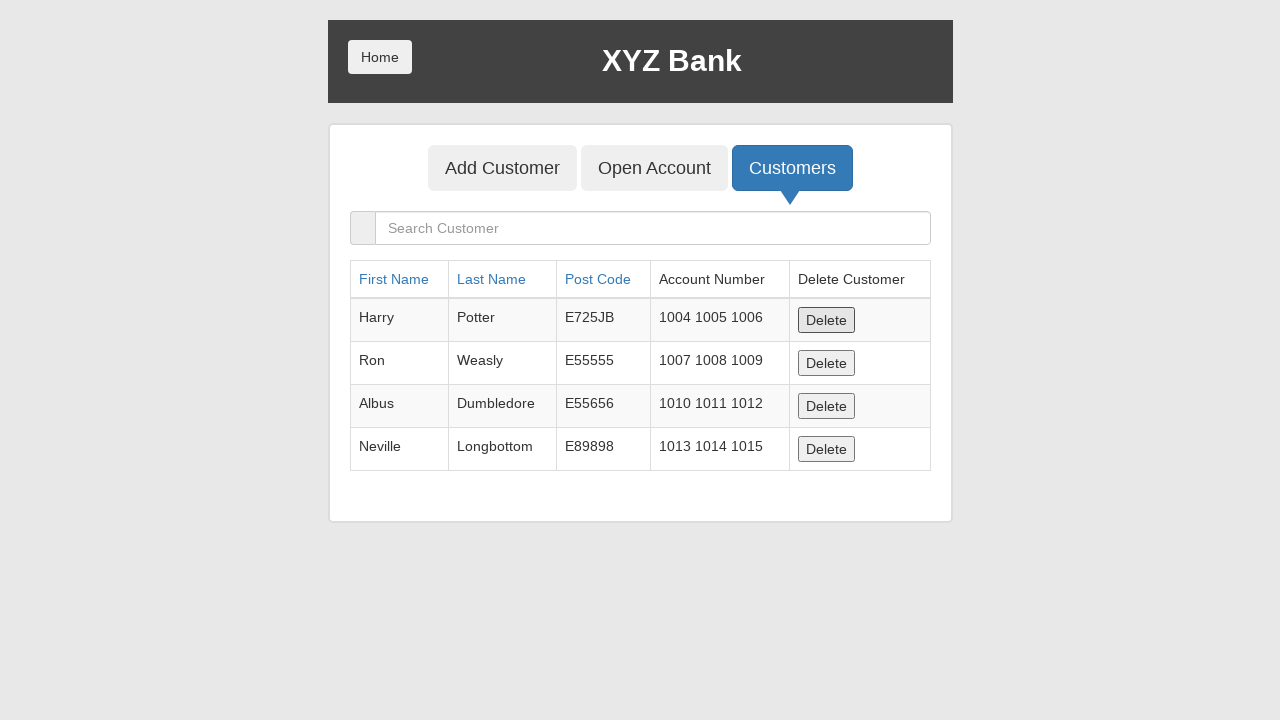